Tests that the clear button resets all form fields and the conversion result display

Starting URL: https://omardev3.github.io/excurrencies/currency%20exchange.html

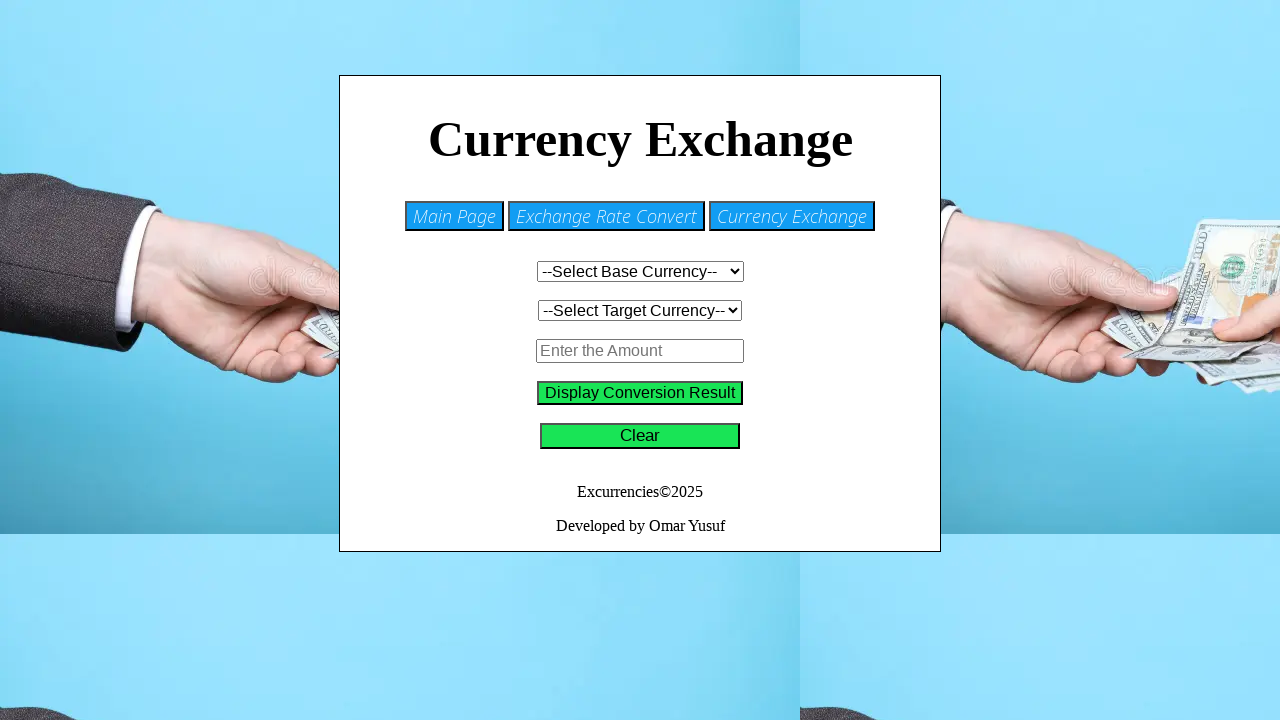

Selected BHD as base currency on #base-currency2
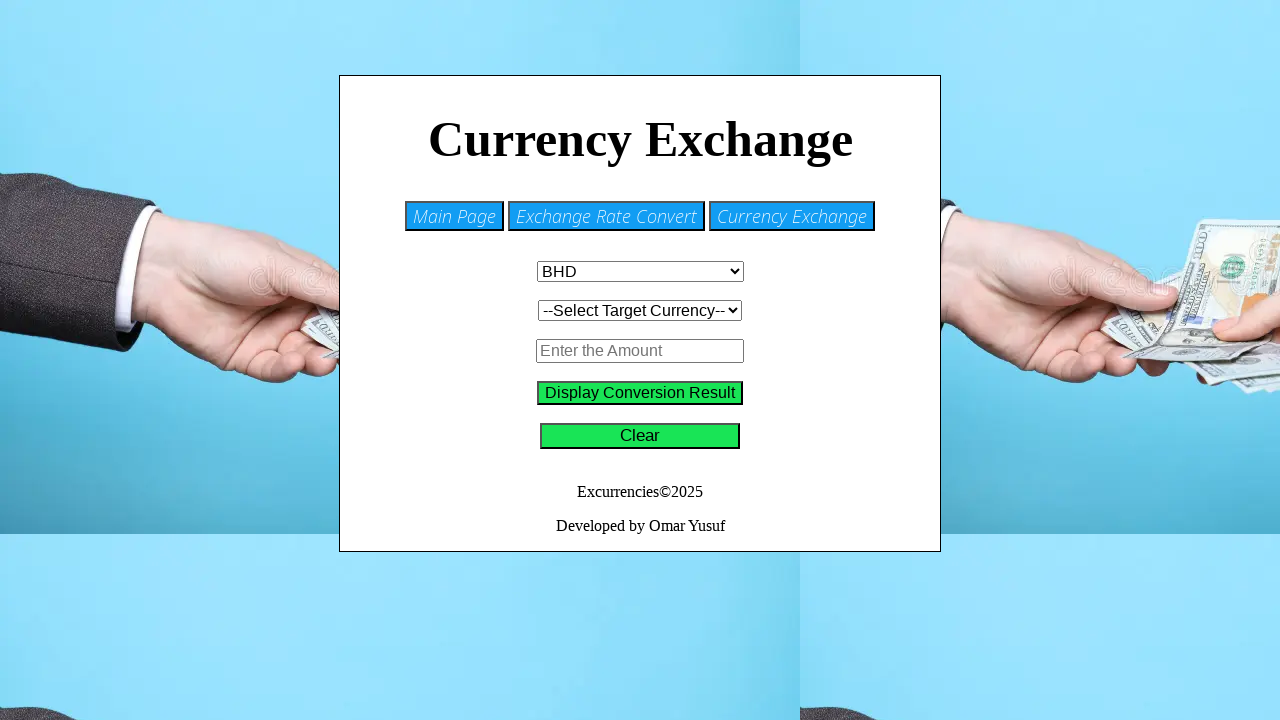

Selected SAR as target currency on #target-currency2
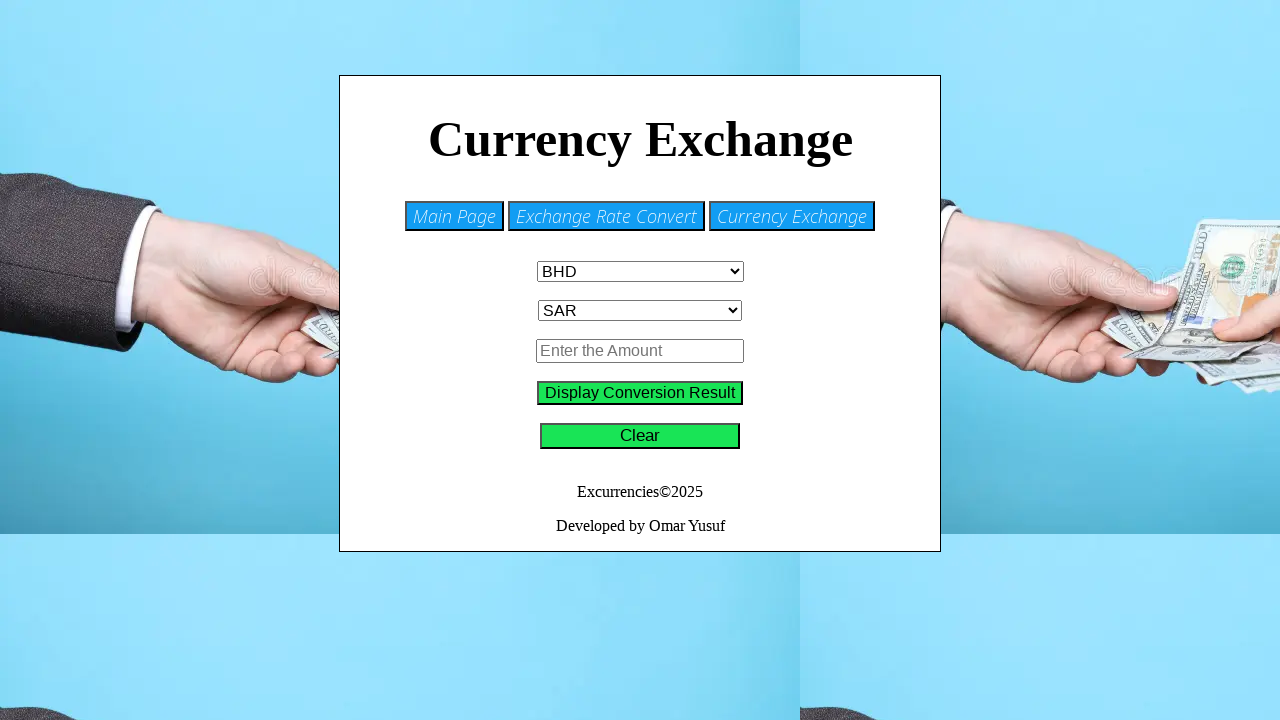

Entered 100 as conversion amount on #amount
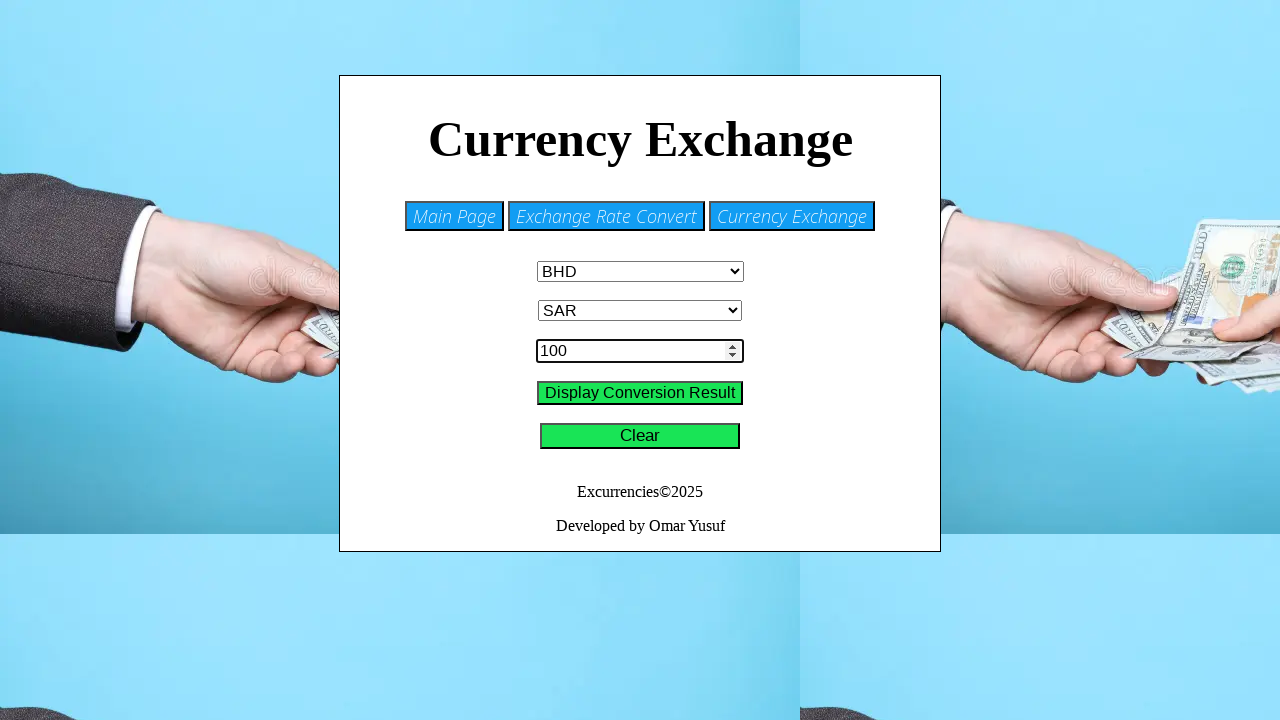

Clicked convert button to perform currency conversion at (640, 393) on #convert-button2
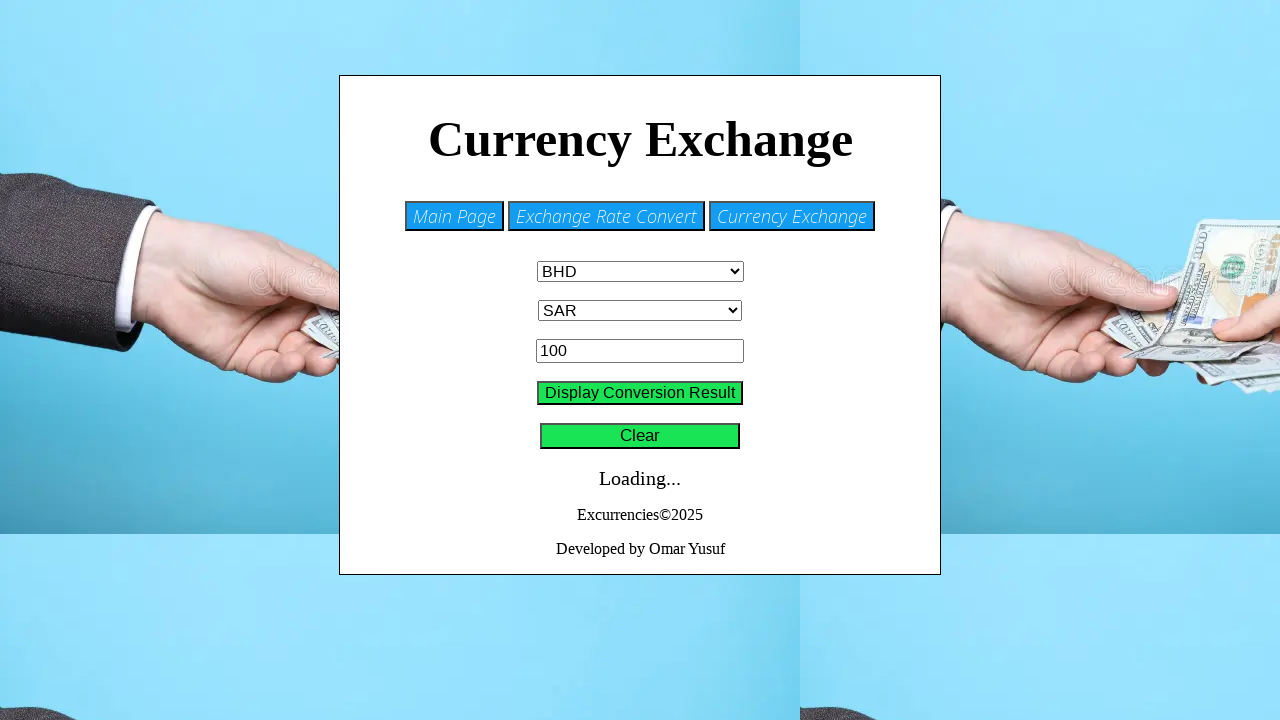

Clicked clear button to reset form at (640, 436) on xpath=/html/body/div/div[3]/form/button[2]
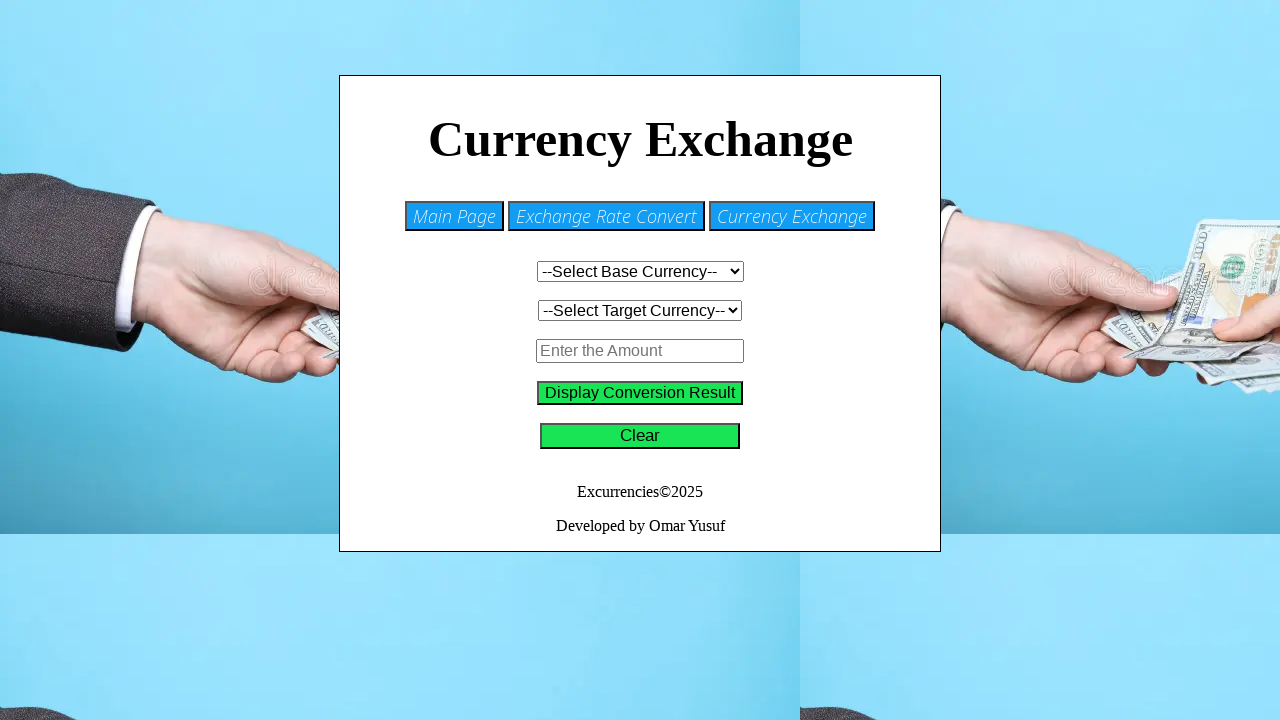

Retrieved base currency field value
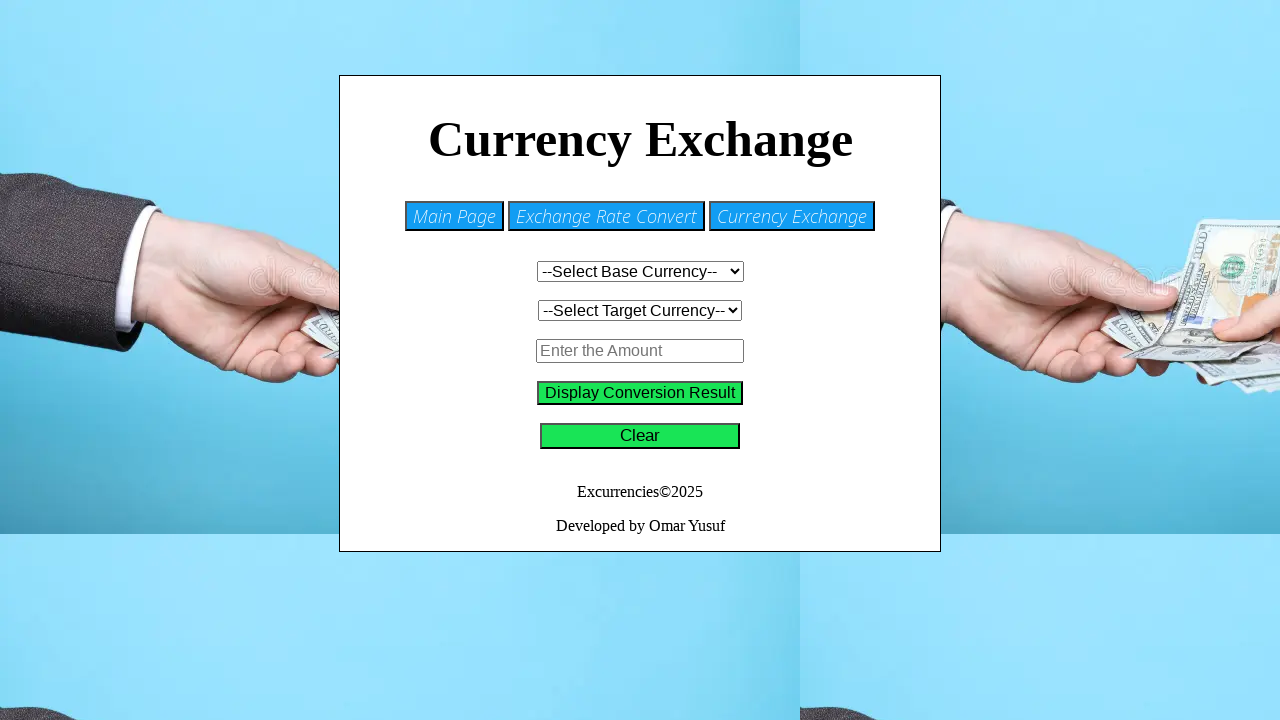

Retrieved target currency field value
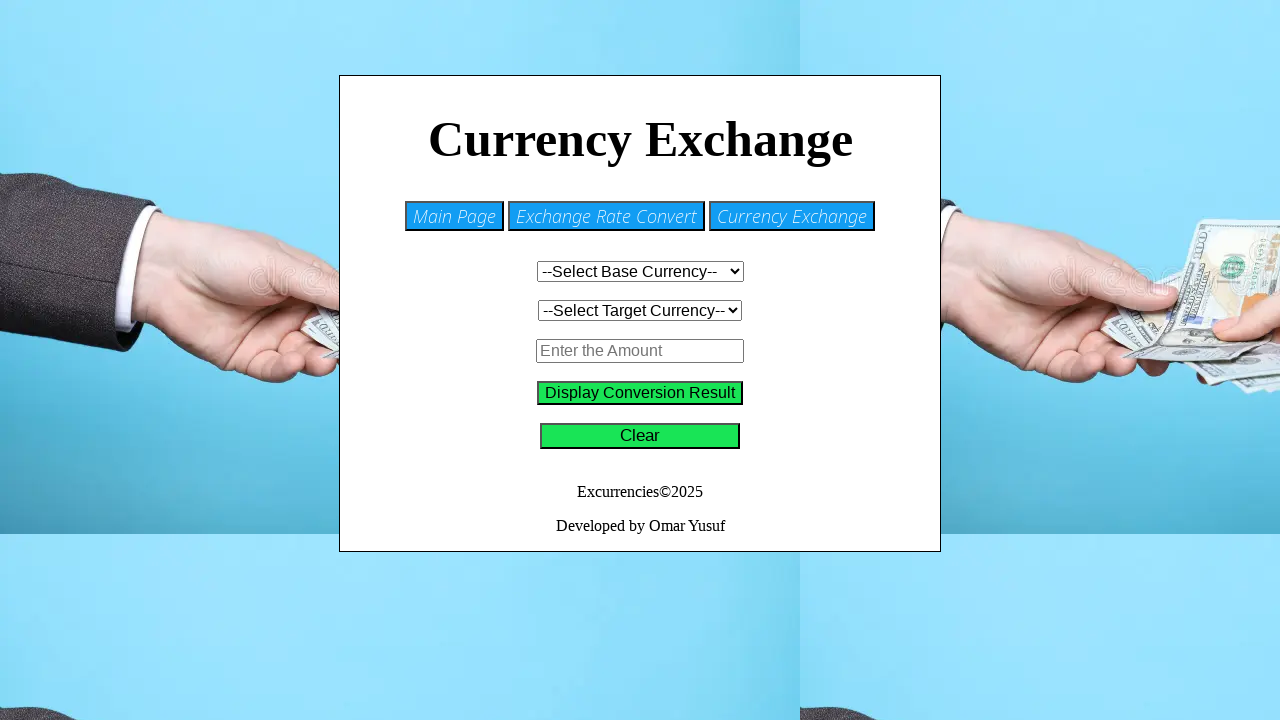

Retrieved amount field value
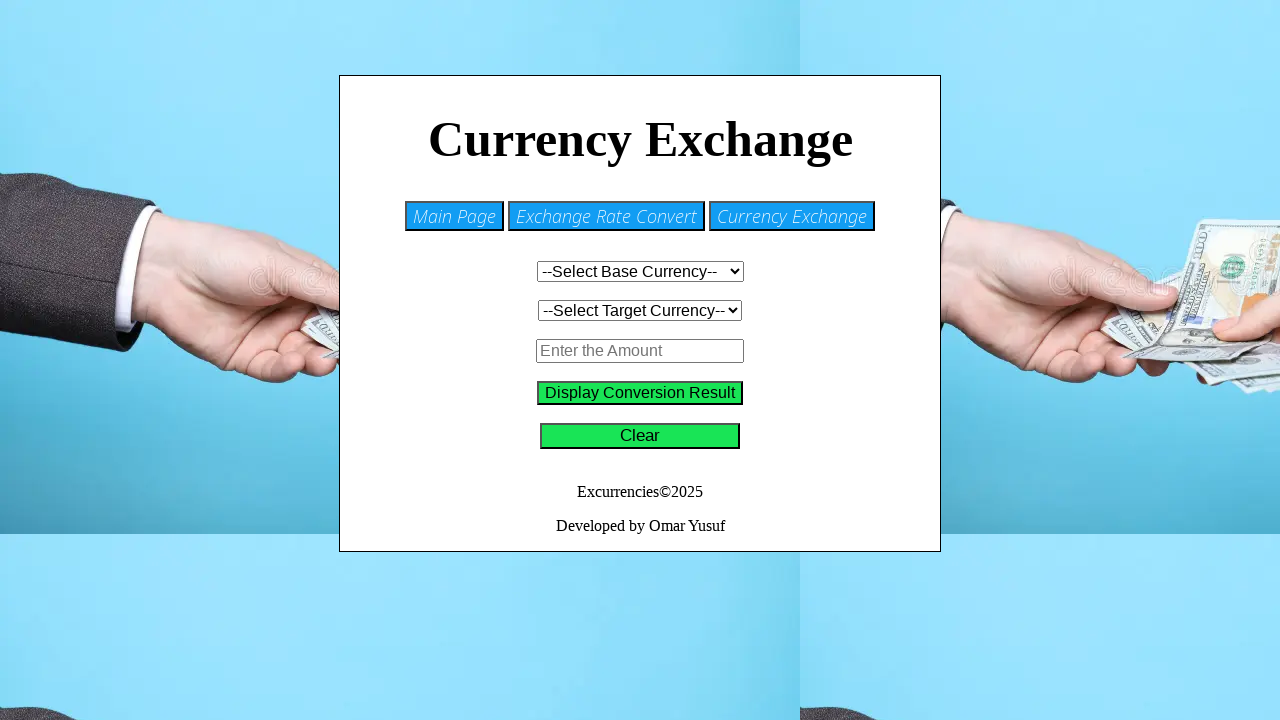

Retrieved conversion result display text
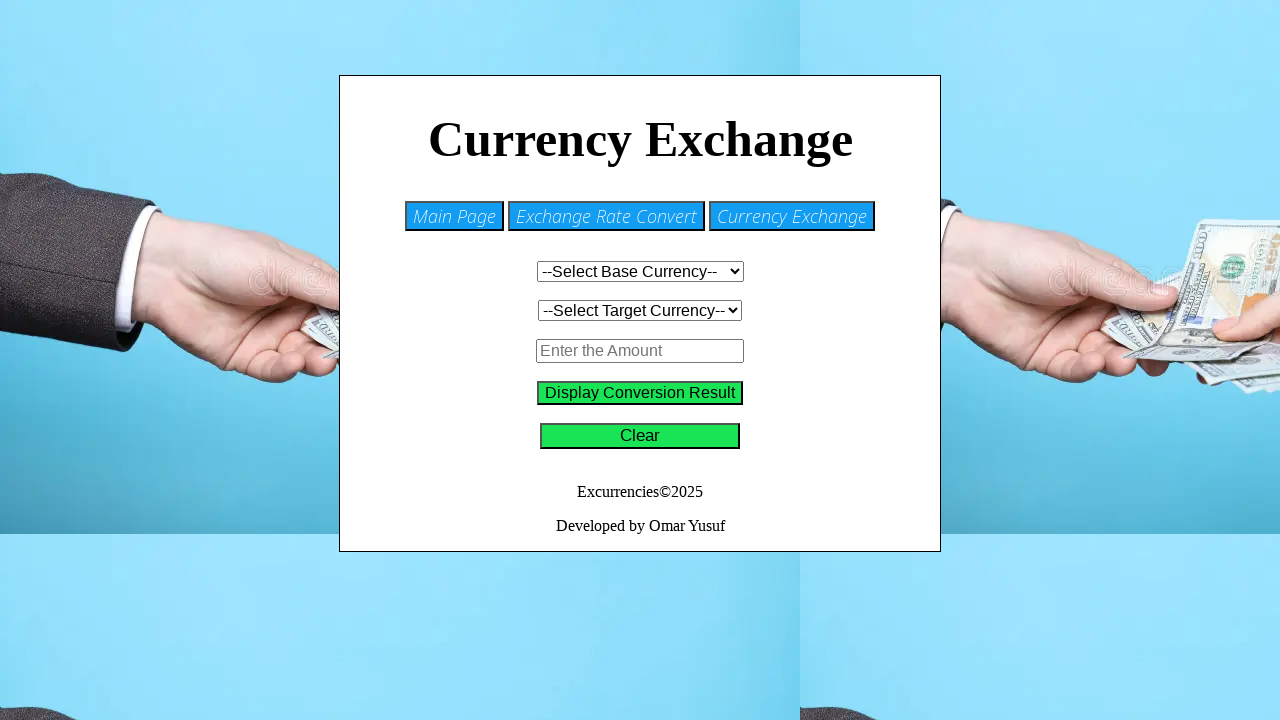

Verified base currency field is empty
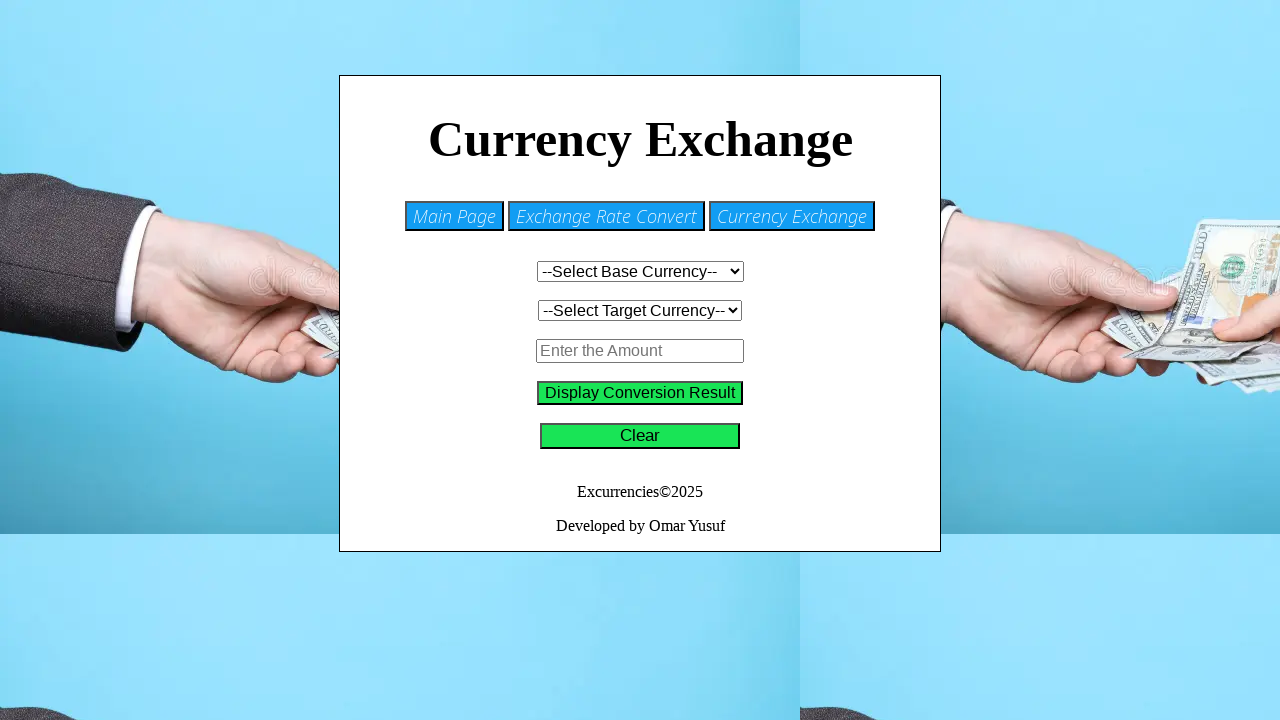

Verified target currency field is empty
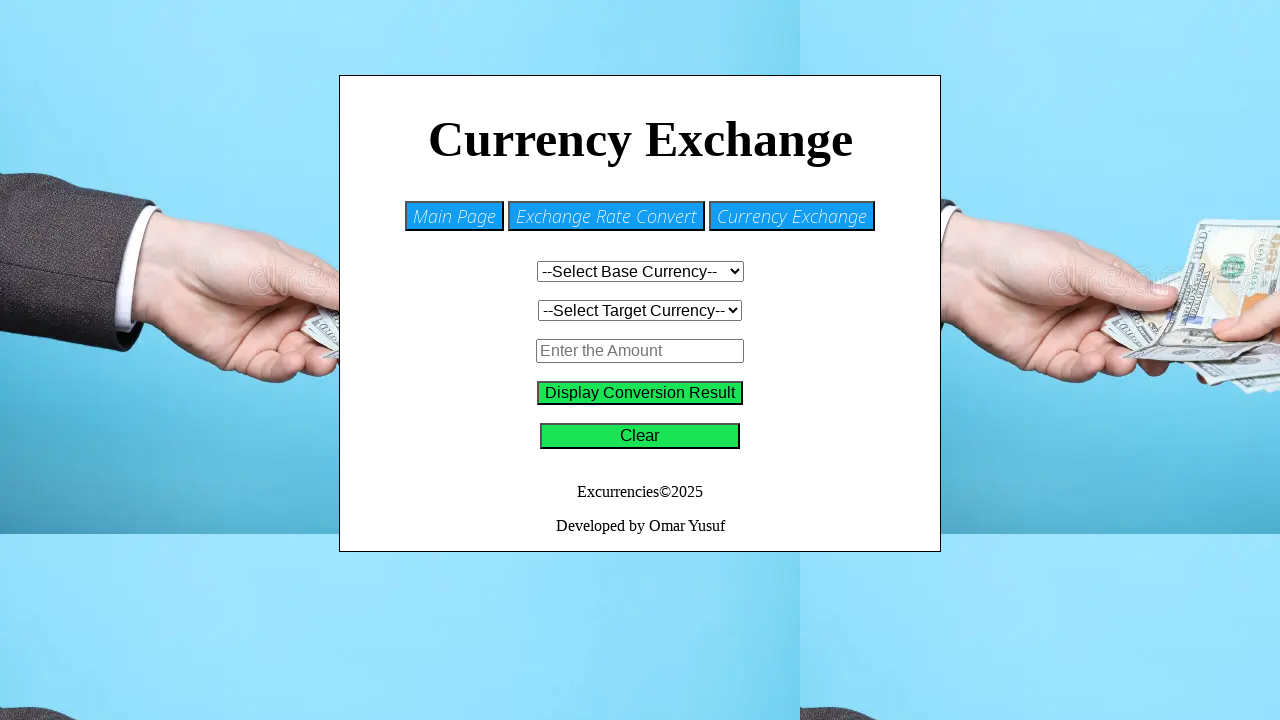

Verified amount field is empty
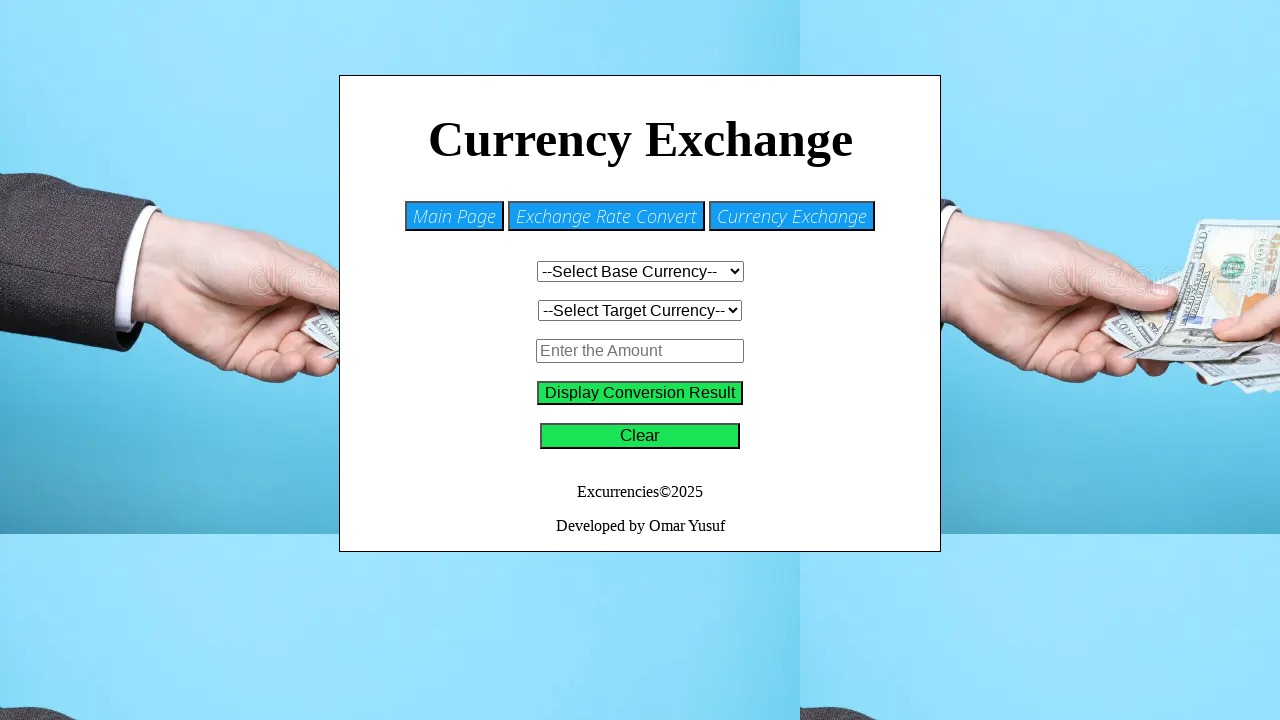

Verified conversion result display is empty
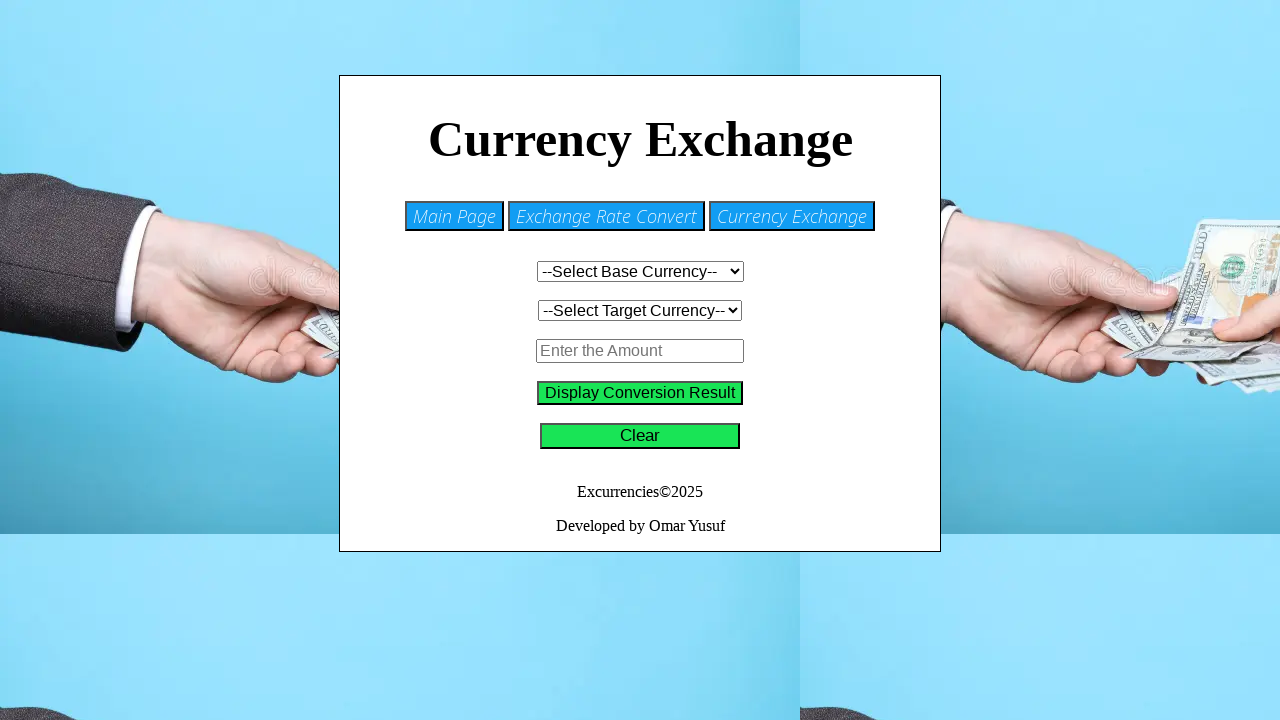

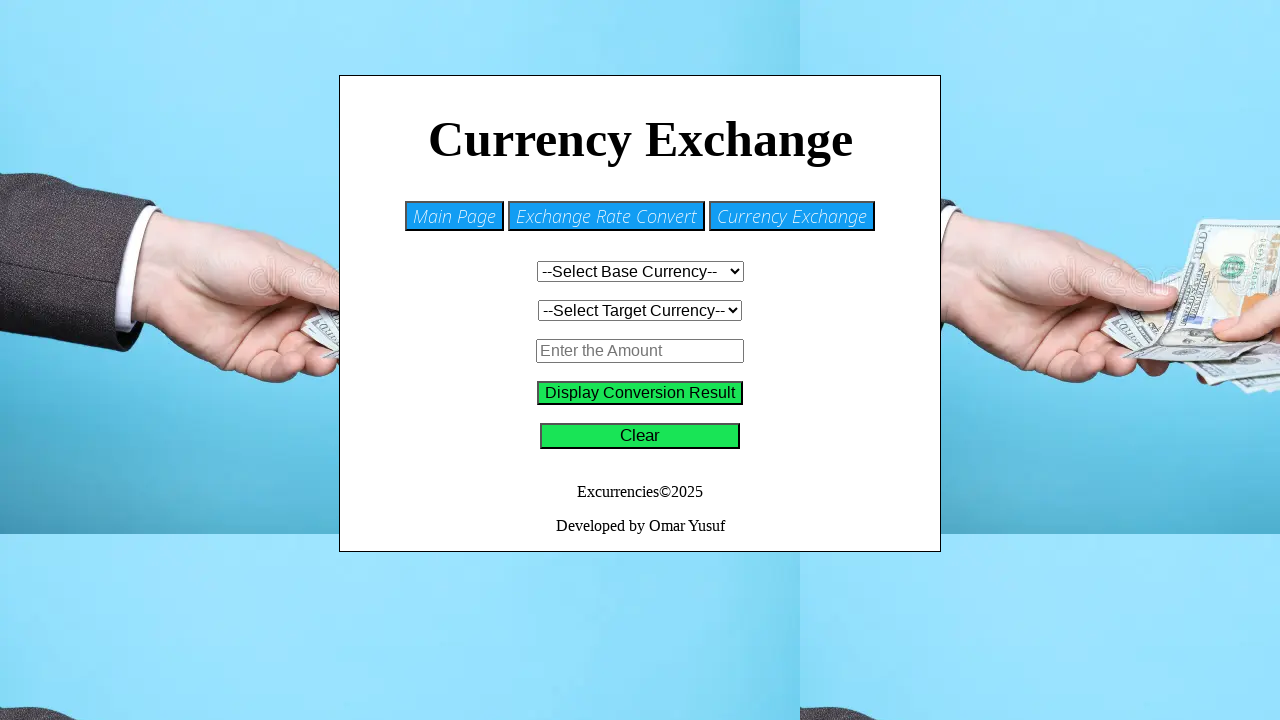